Tests the search functionality within the money iframe on Rediff.com by entering a stock query and clicking the search button

Starting URL: https://www.rediff.com/

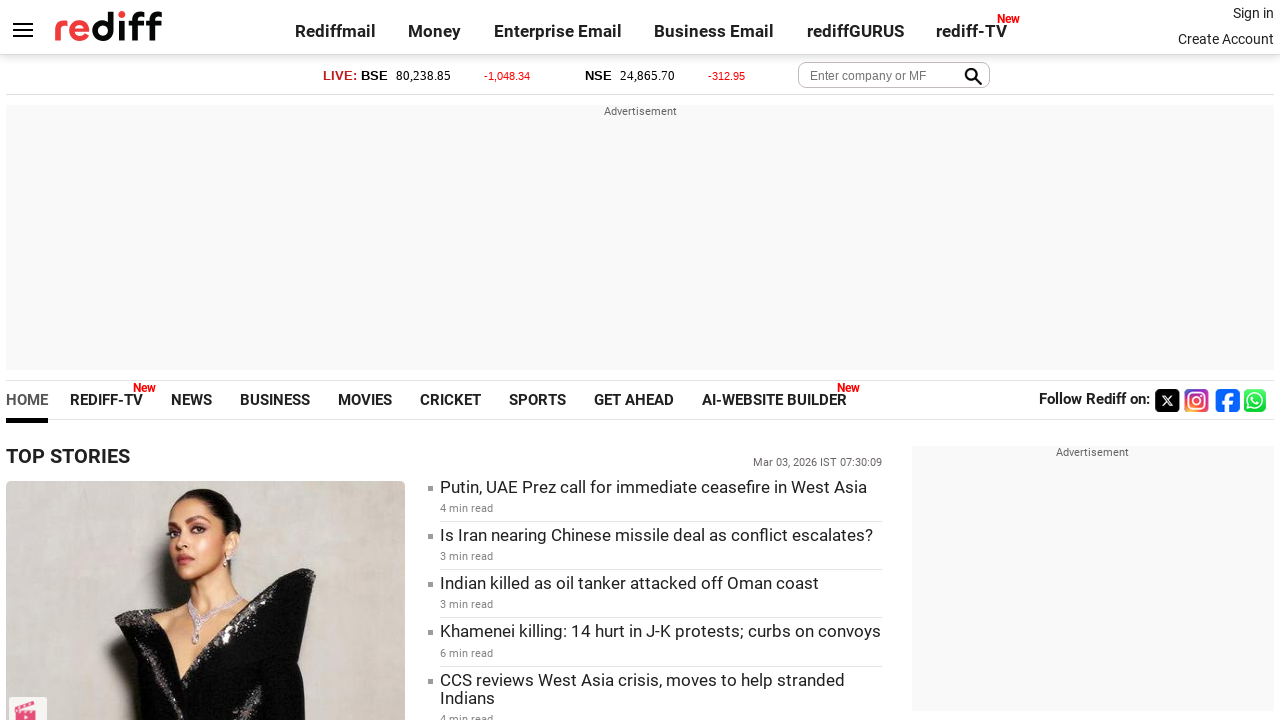

Located the money iframe on Rediff.com
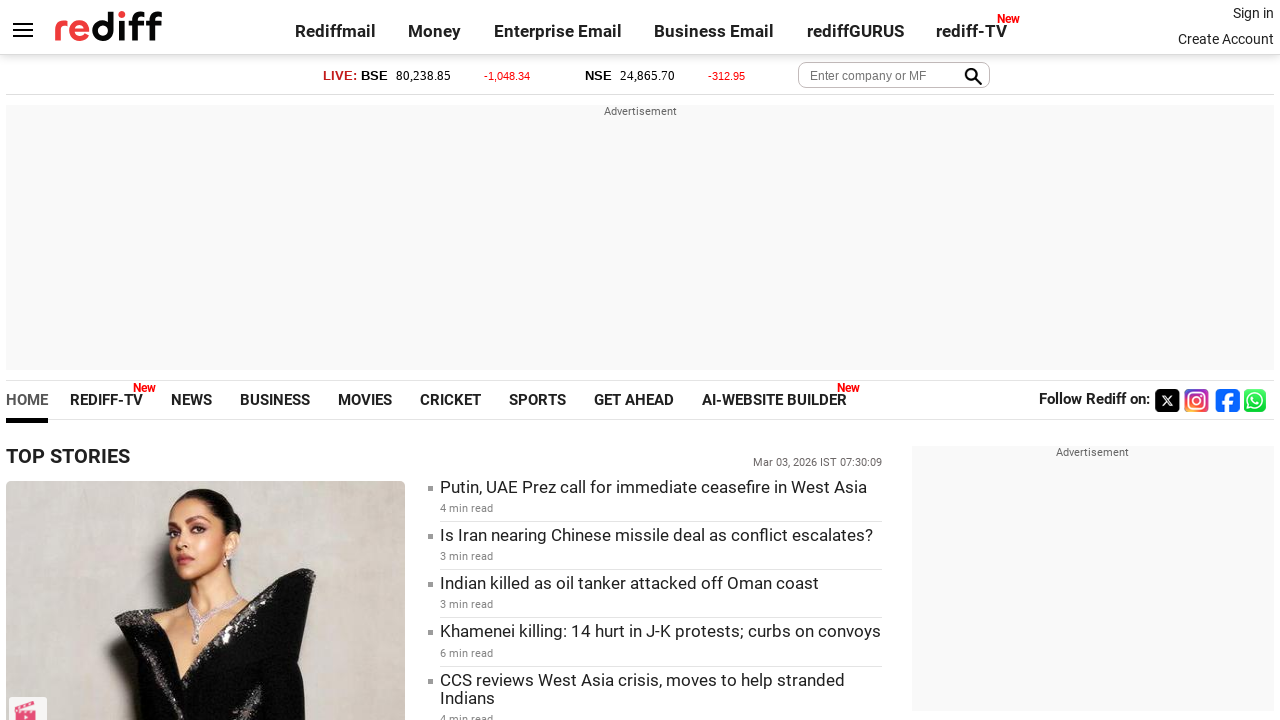

Entered 'motilal' in the stock search field on iframe[name='moneyiframe'] >> internal:control=enter-frame >> input#query
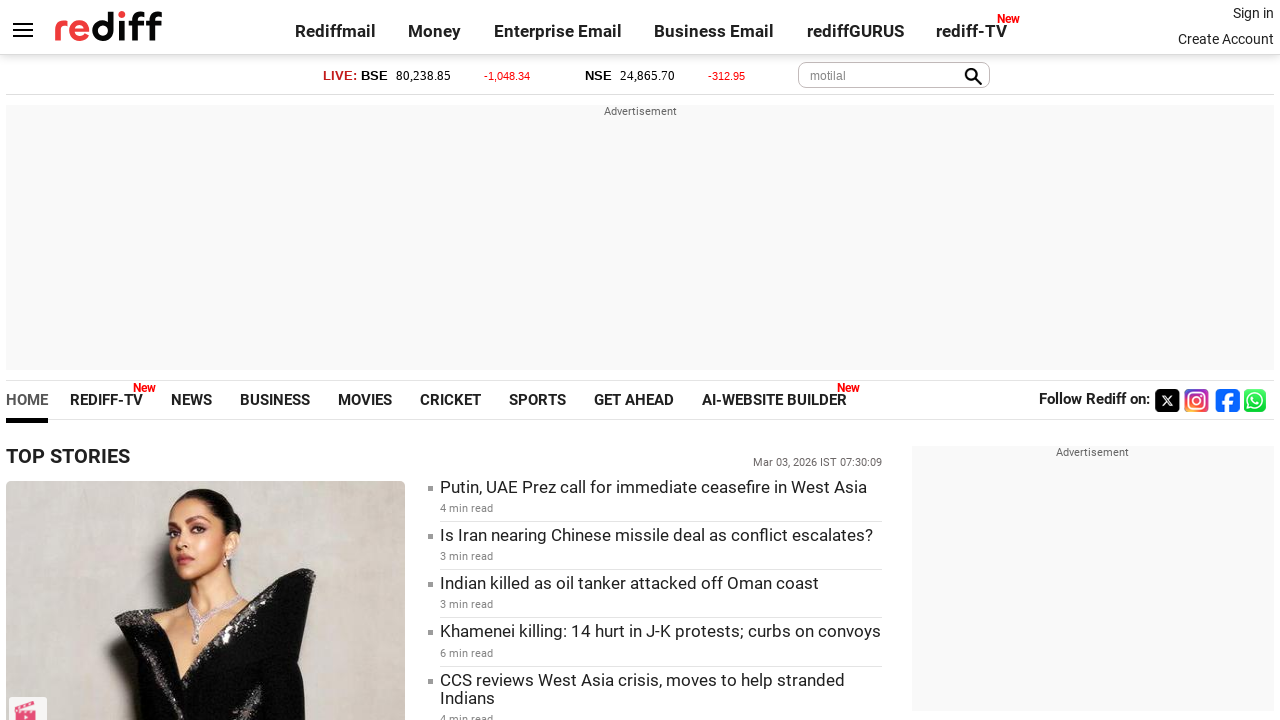

Clicked the search button to retrieve stock quote at (969, 76) on iframe[name='moneyiframe'] >> internal:control=enter-frame >> .getqbtn
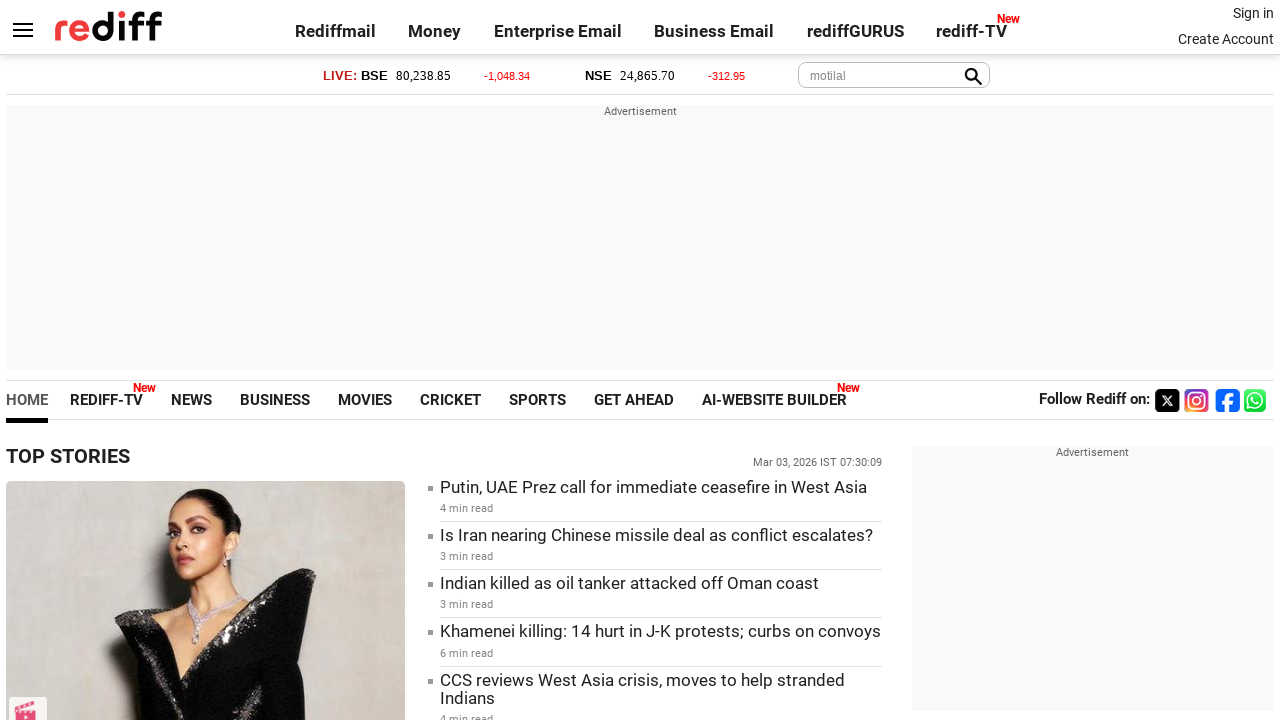

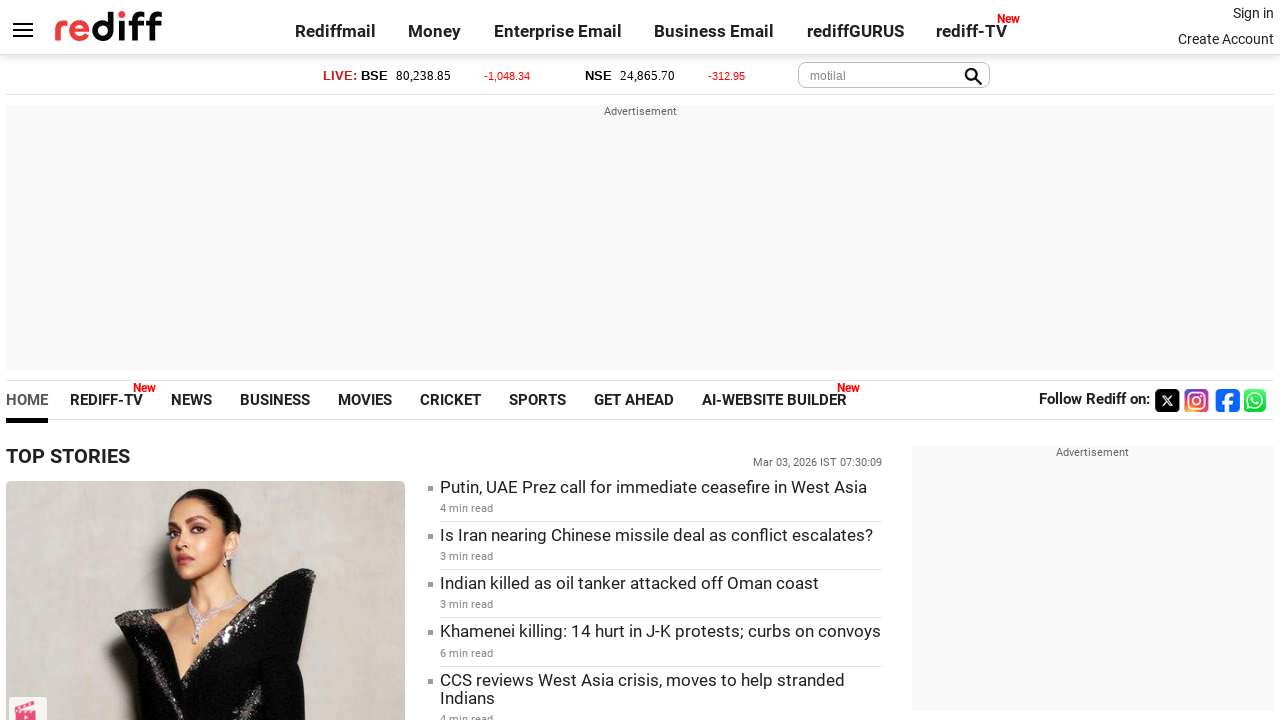